Navigates to a Selenium practice page, clicks on a navigation menu item, and fills in a name field with test data

Starting URL: https://www.tutorialspoint.com/selenium/practice/check-box.php

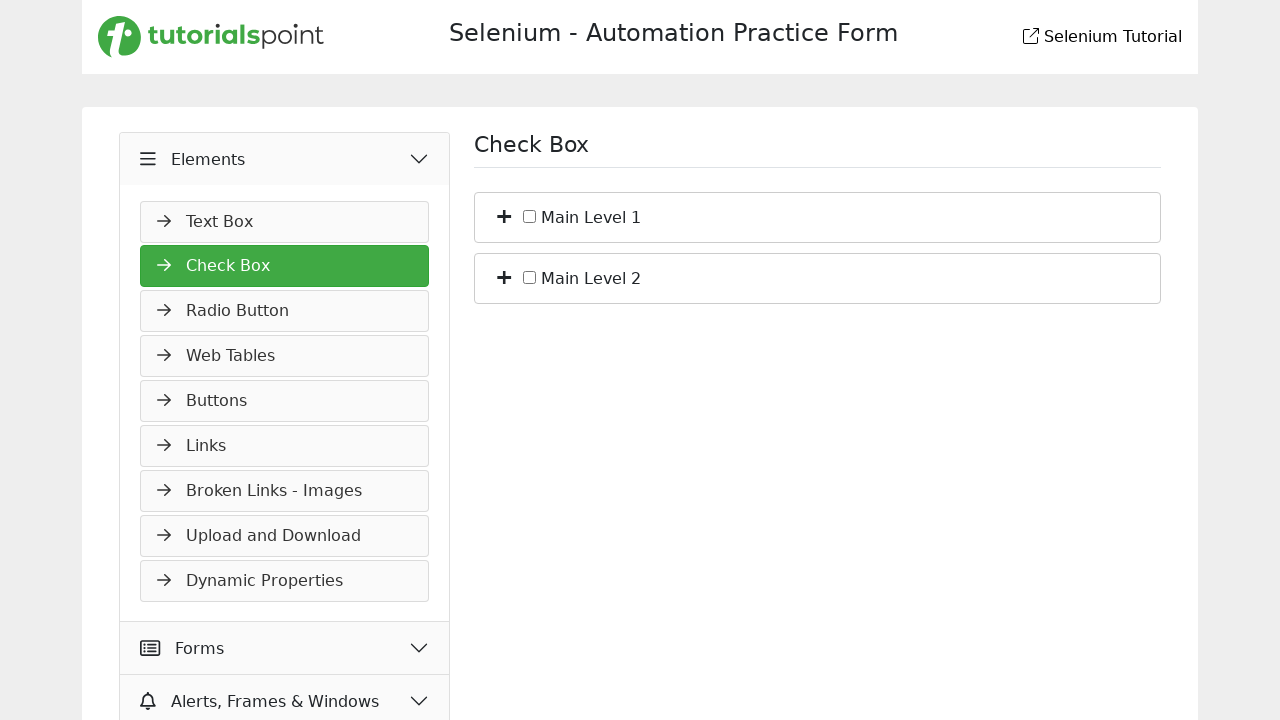

Navigated to Selenium practice page
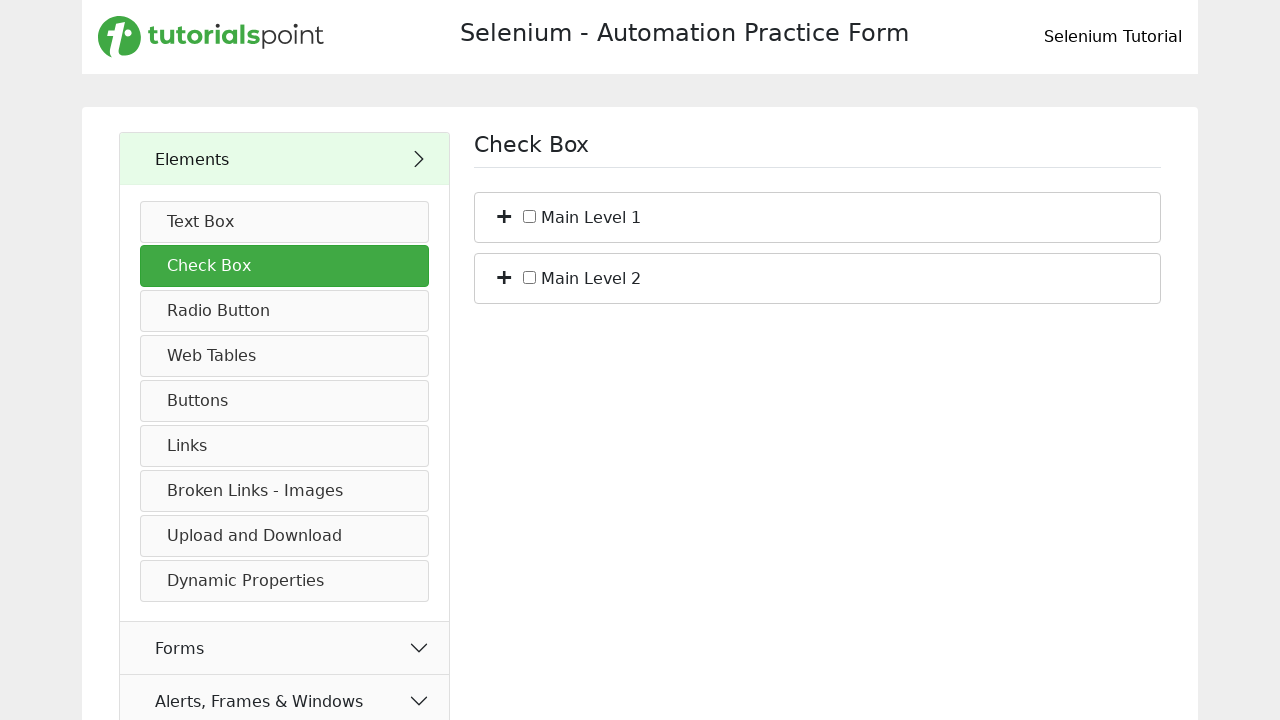

Clicked on first navigation menu item at (285, 222) on xpath=//*[@id='navMenus']/li[1]/a
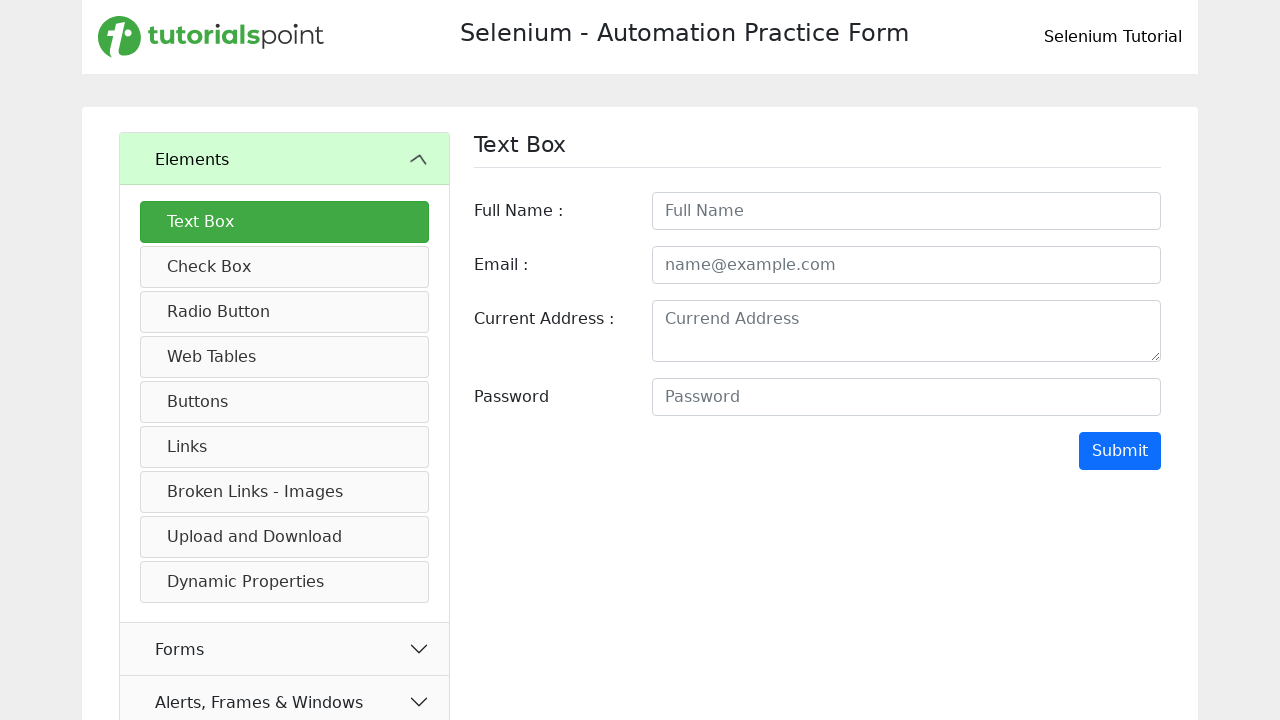

Filled fullname field with 'Brian' on input[name='fullname']
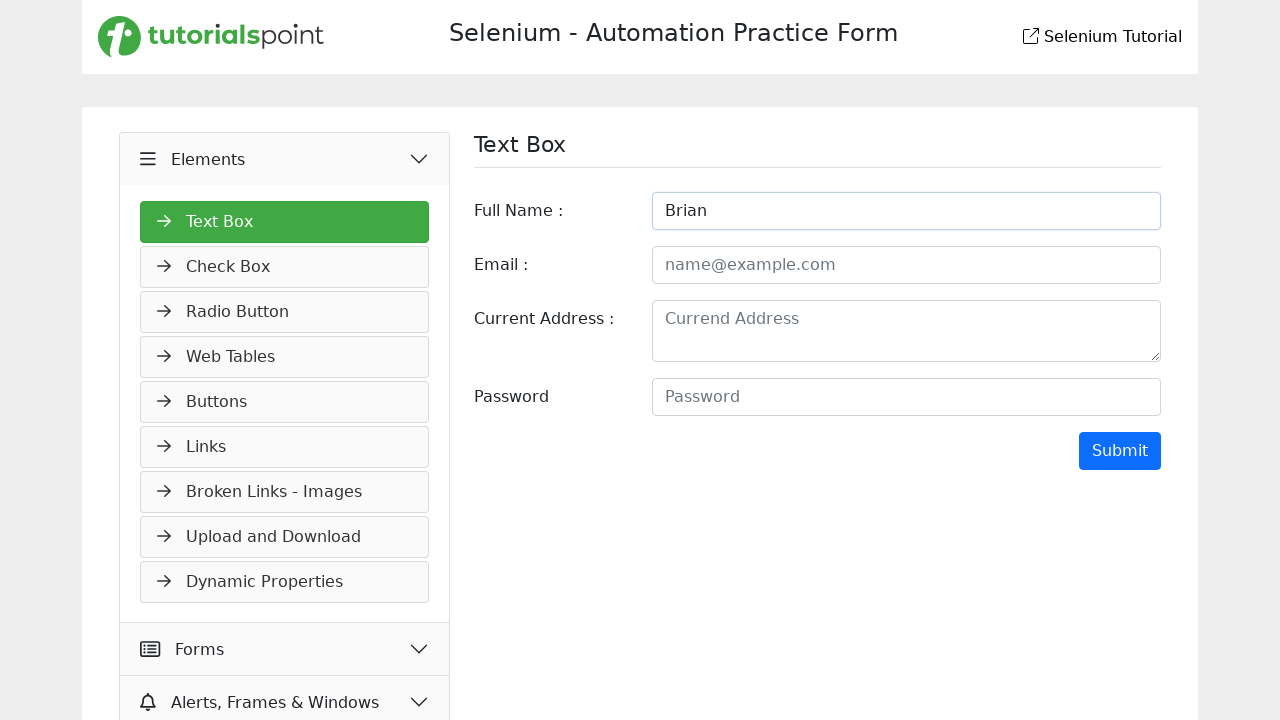

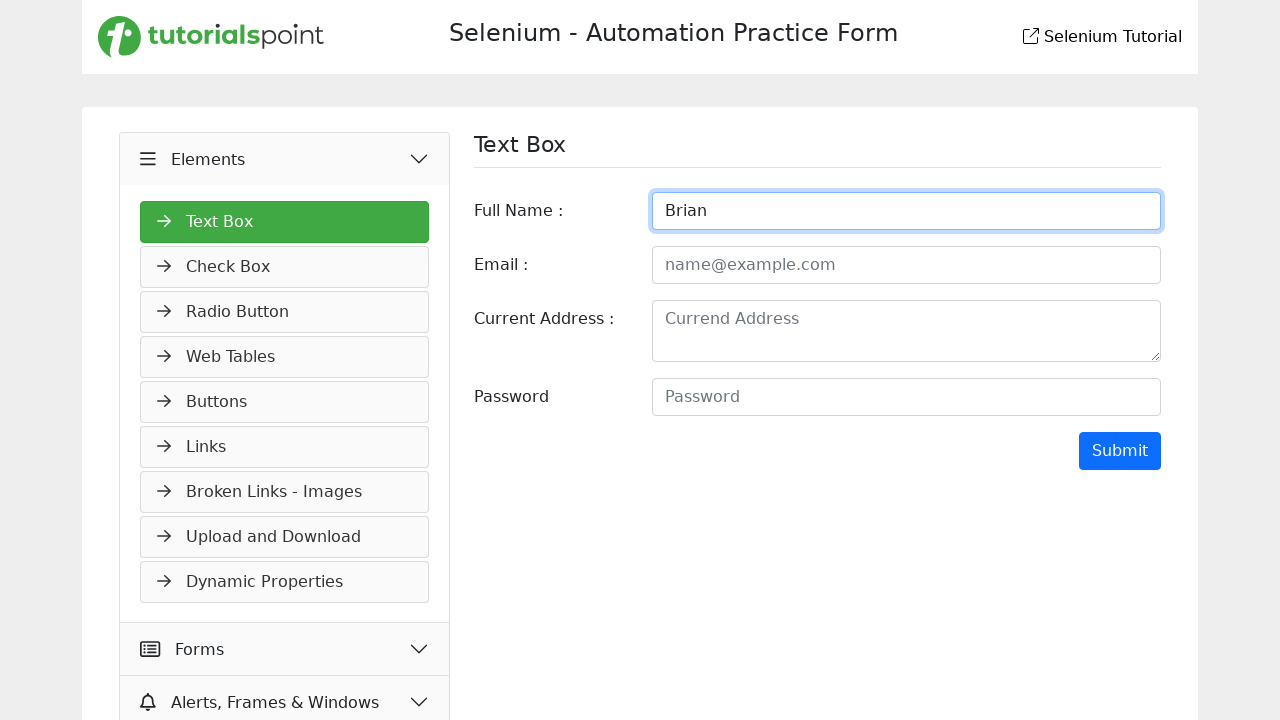